Tests drag and drop functionality by dragging an element directly onto a target element and verifying the drop status

Starting URL: https://www.selenium.dev/selenium/web/mouse_interaction.html

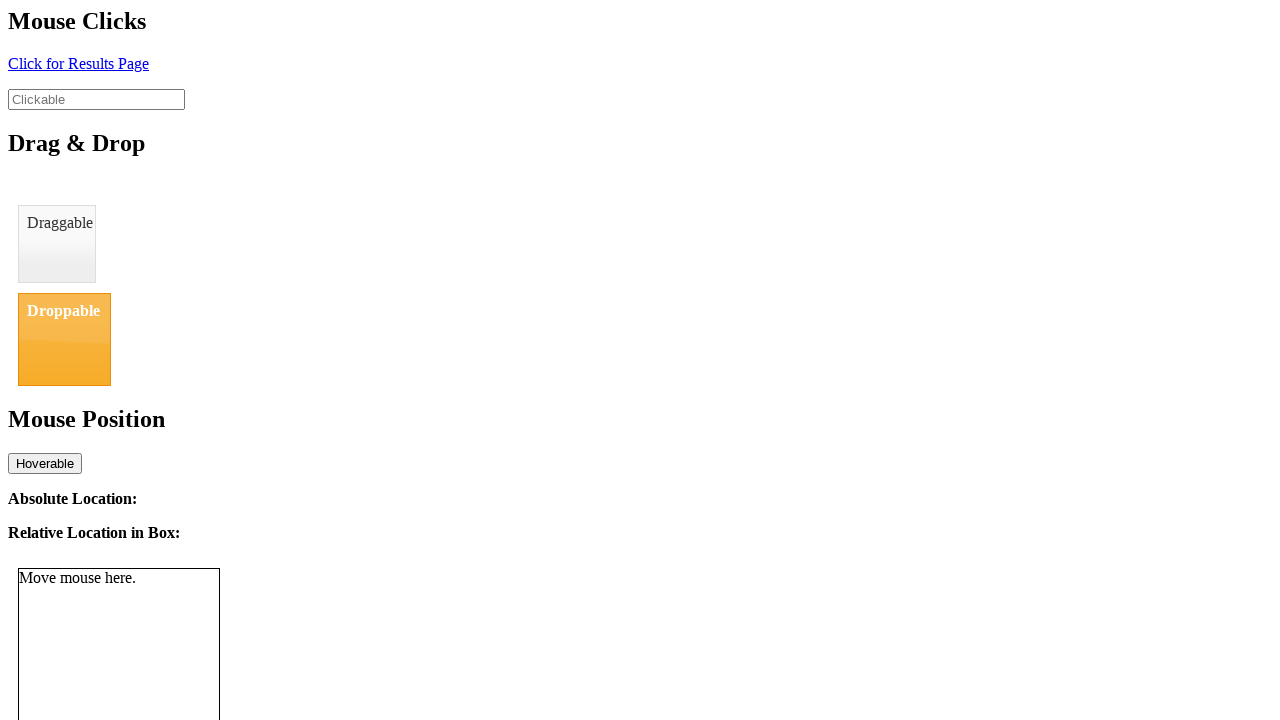

Navigated to mouse interaction test page
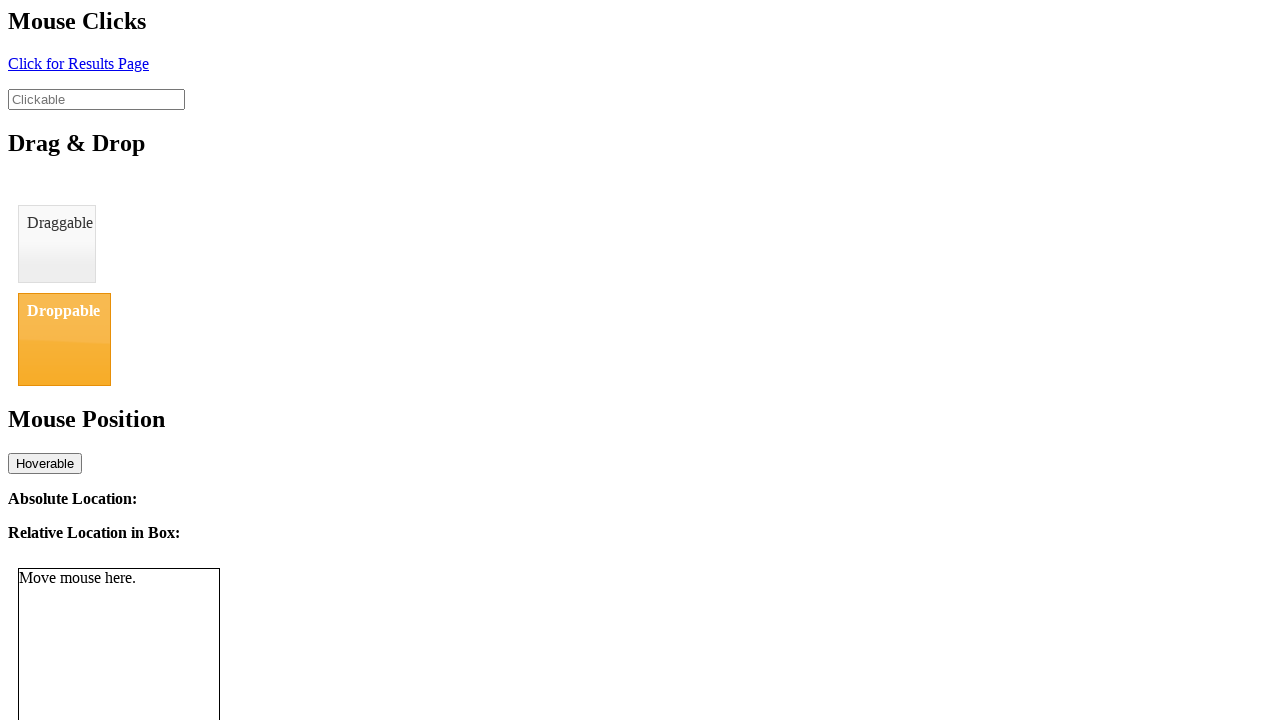

Located draggable element
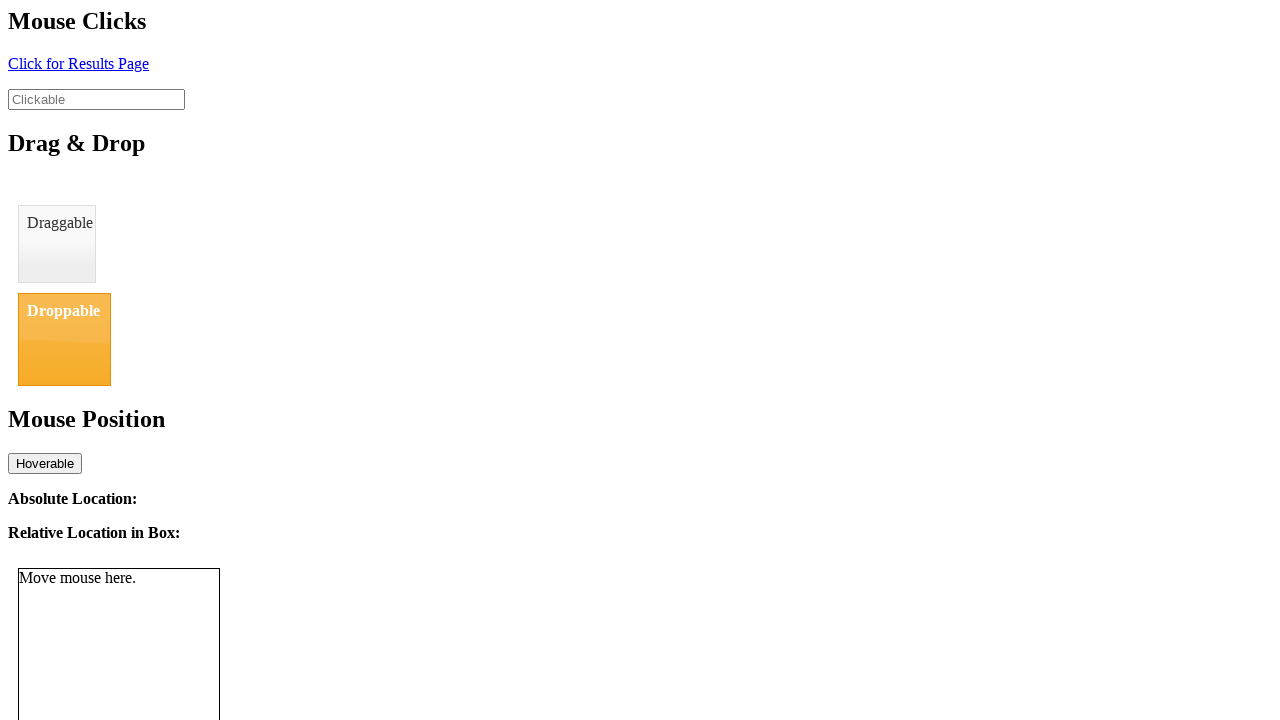

Located droppable target element
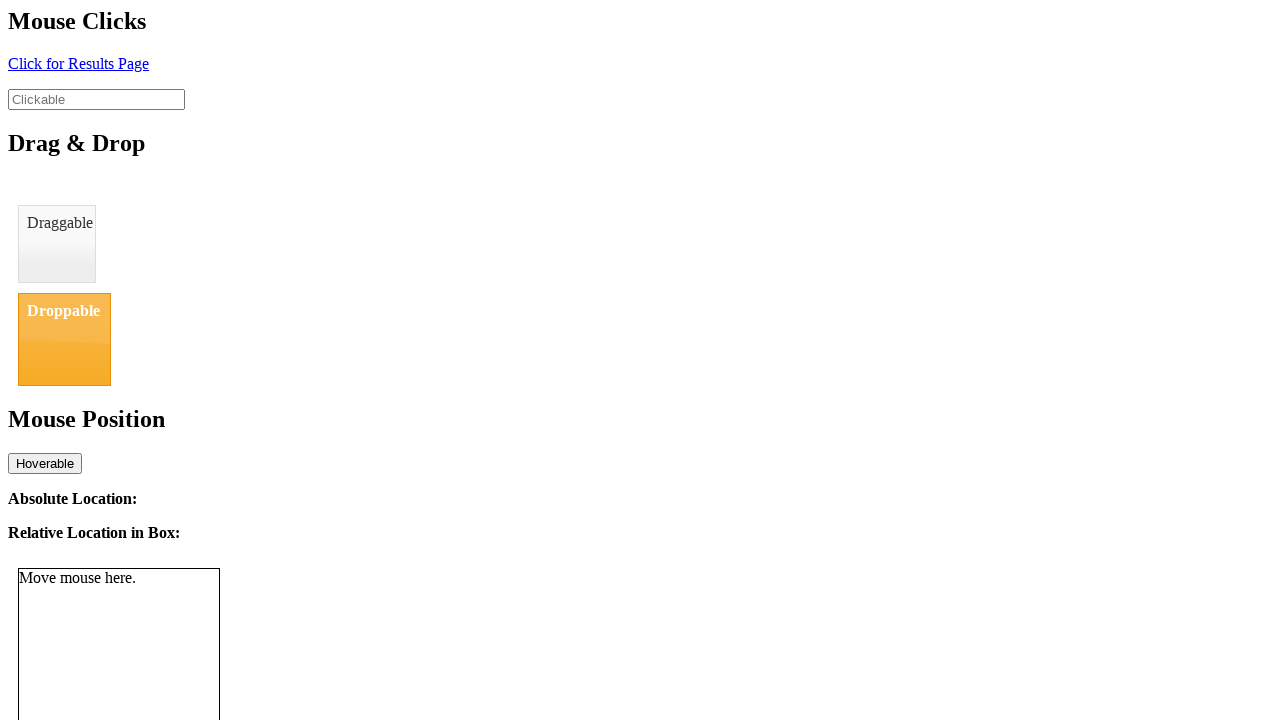

Dragged element onto target droppable element at (64, 339)
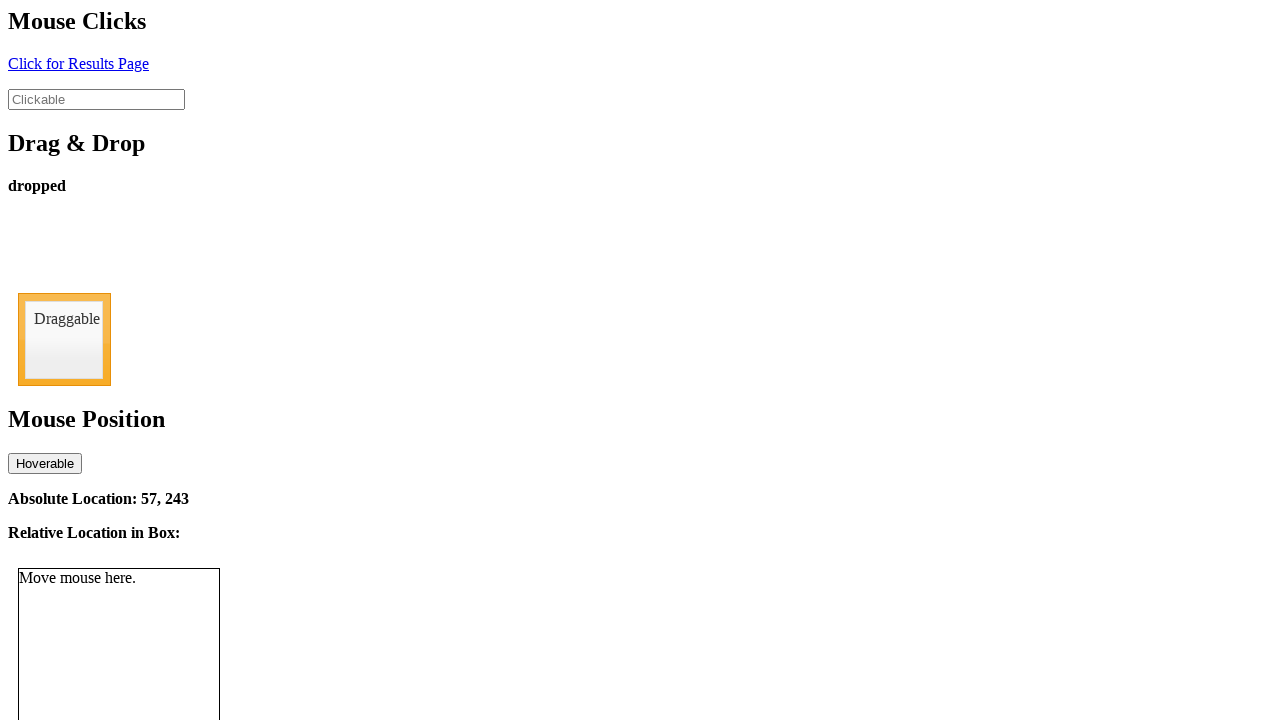

Drop status indicator element appeared
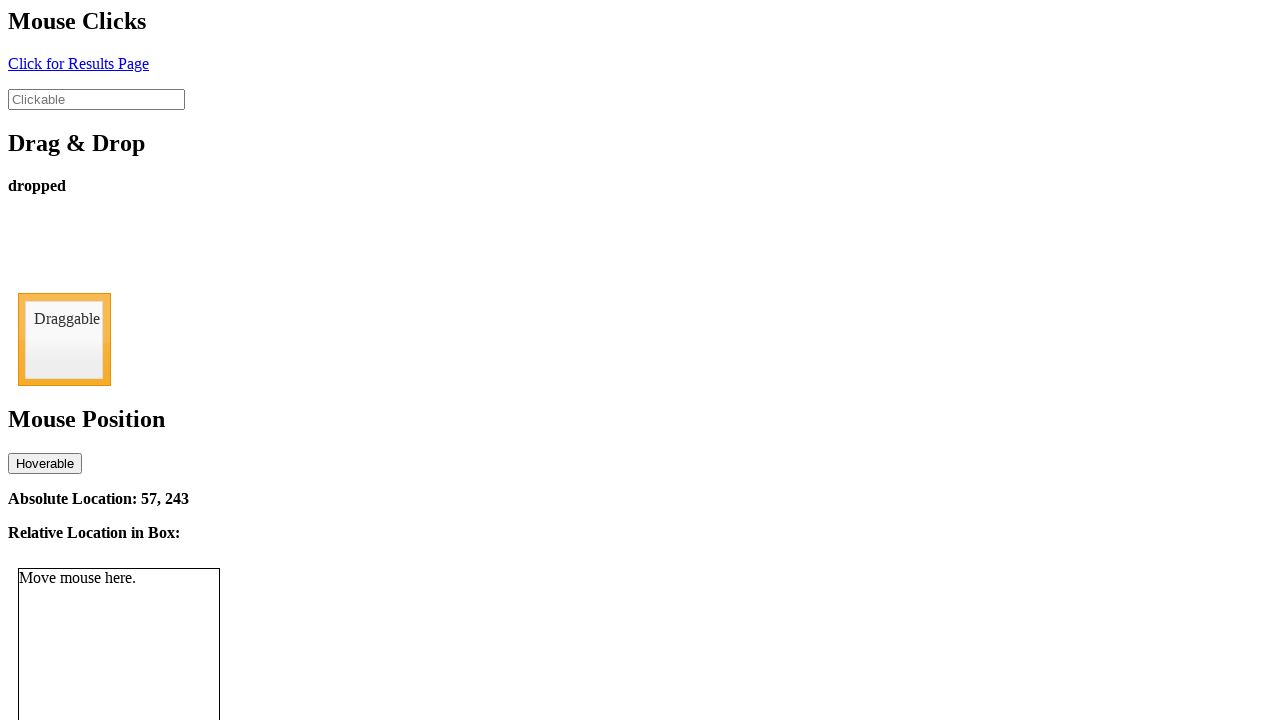

Retrieved drop status text content
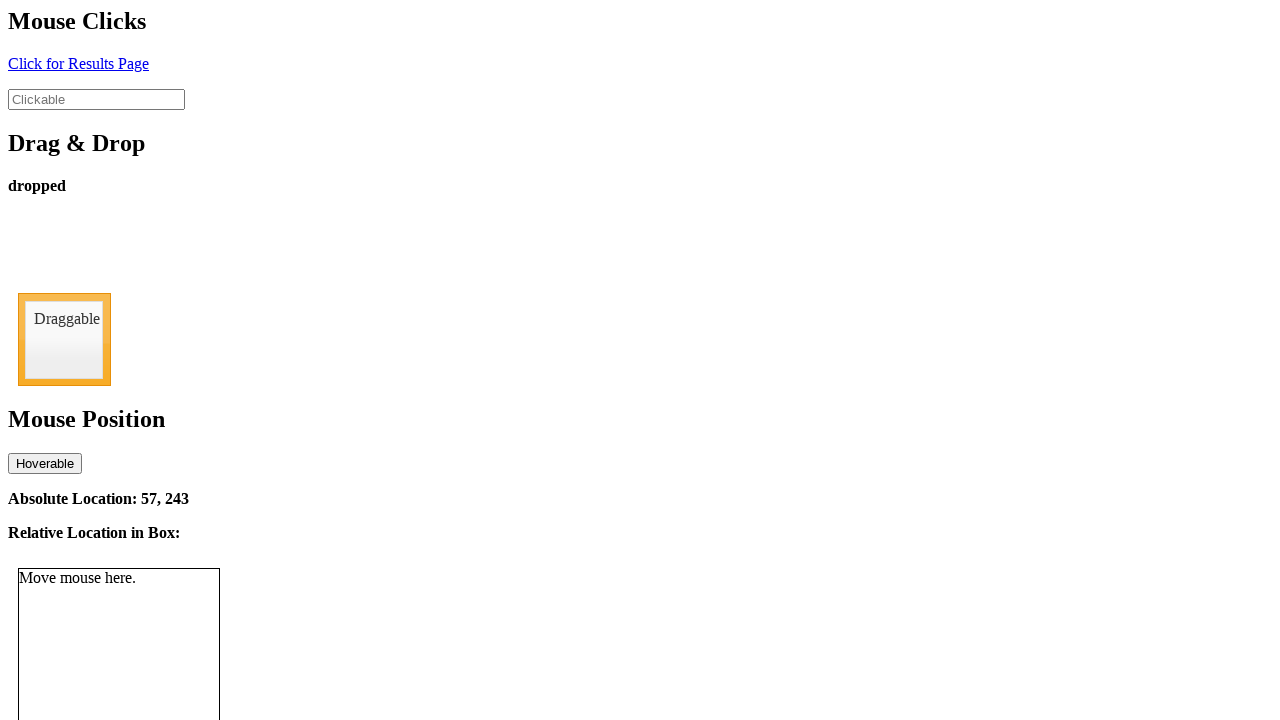

Verified drop status equals 'dropped' - test passed
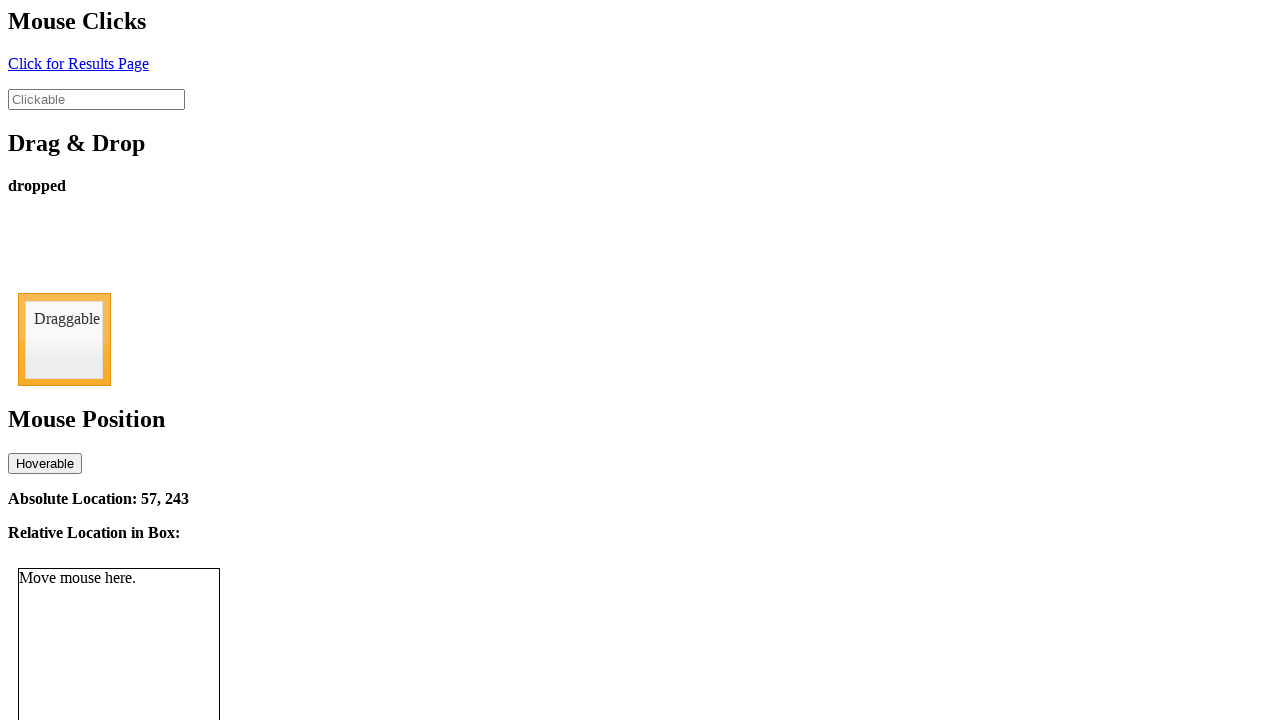

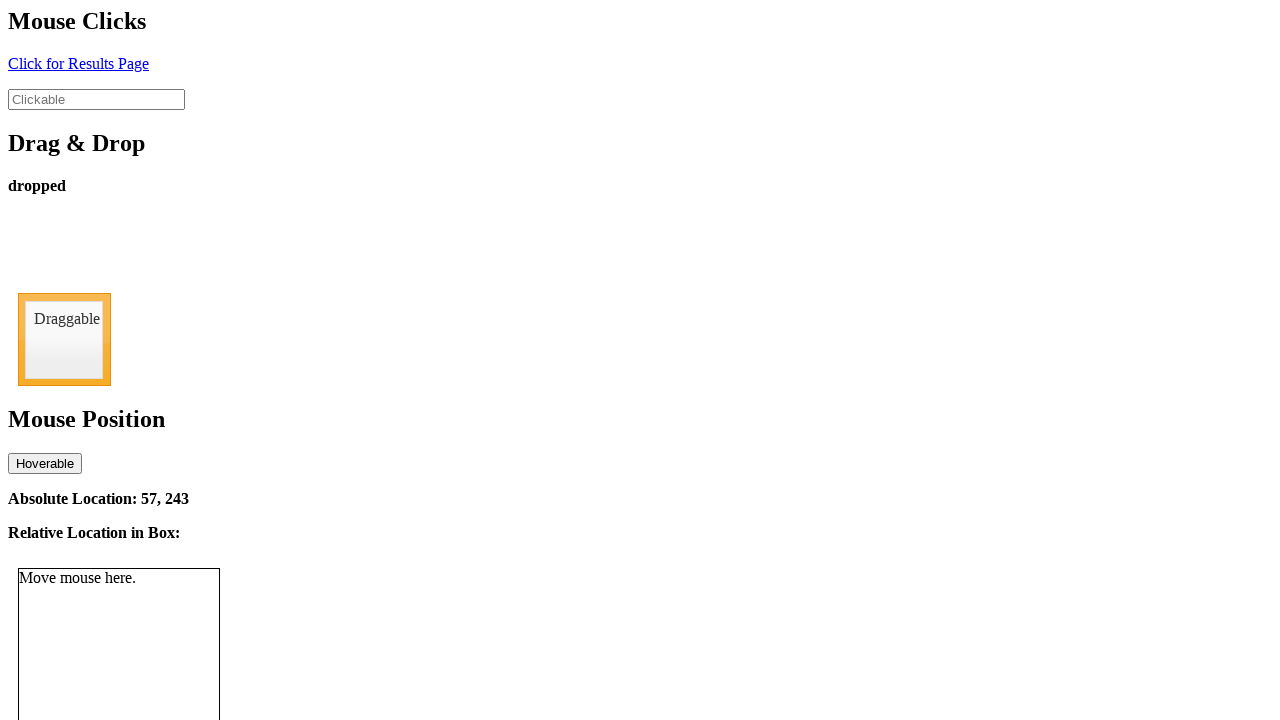